Tests right-click (context click) functionality by performing a context click on a designated box element, verifying the alert message that appears, and accepting the alert.

Starting URL: https://testcenter.techproeducation.com/index.php?page=context-menu

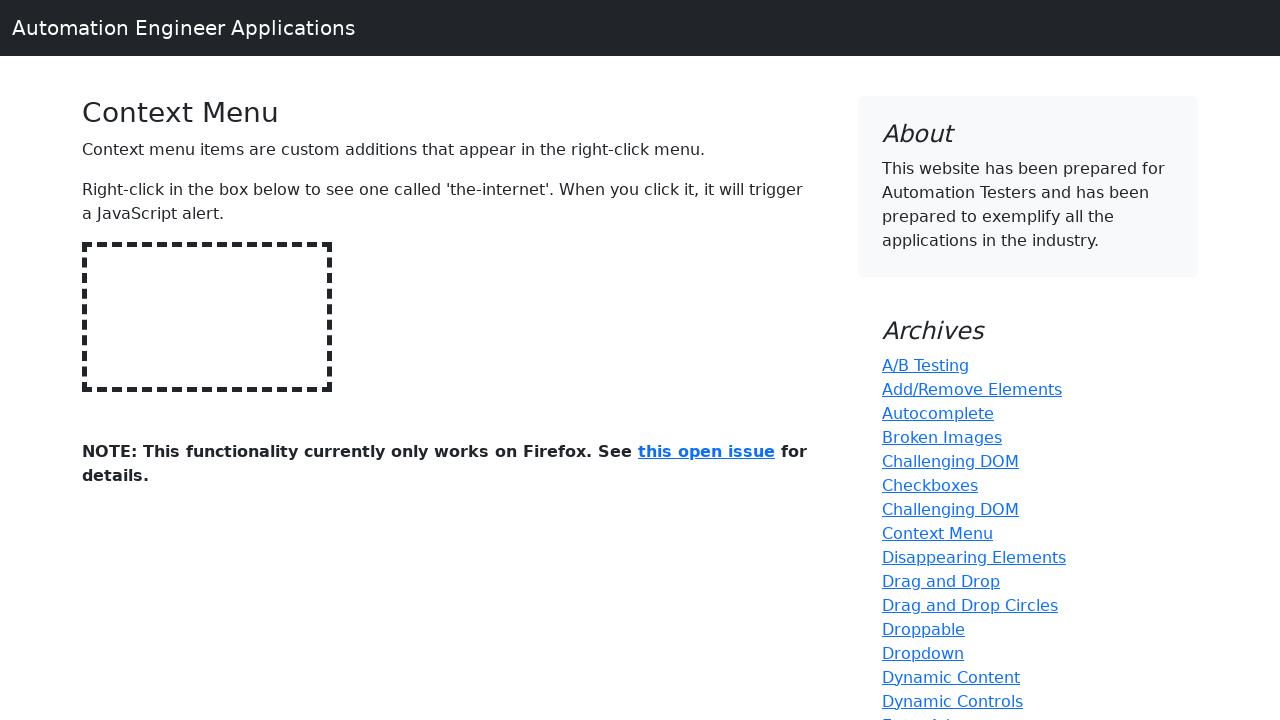

Set up dialog handler for context menu alert
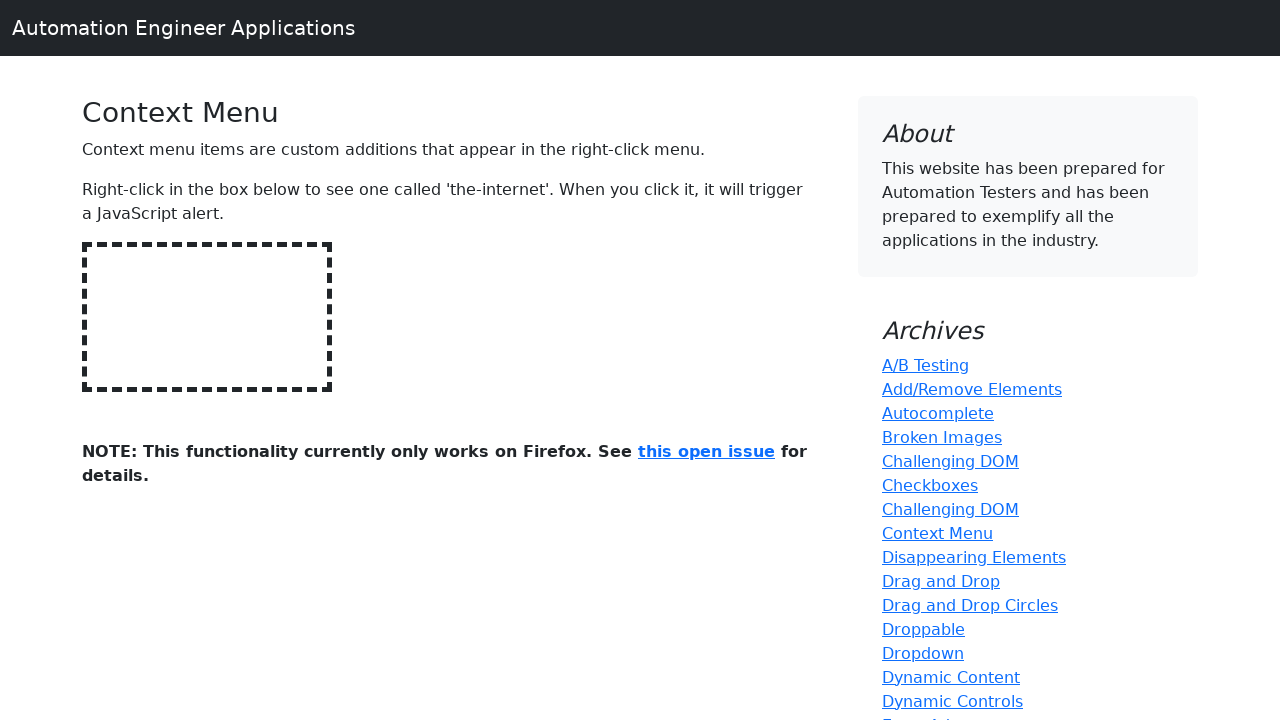

Performed right-click (context click) on box element at (207, 317) on #hot-spot
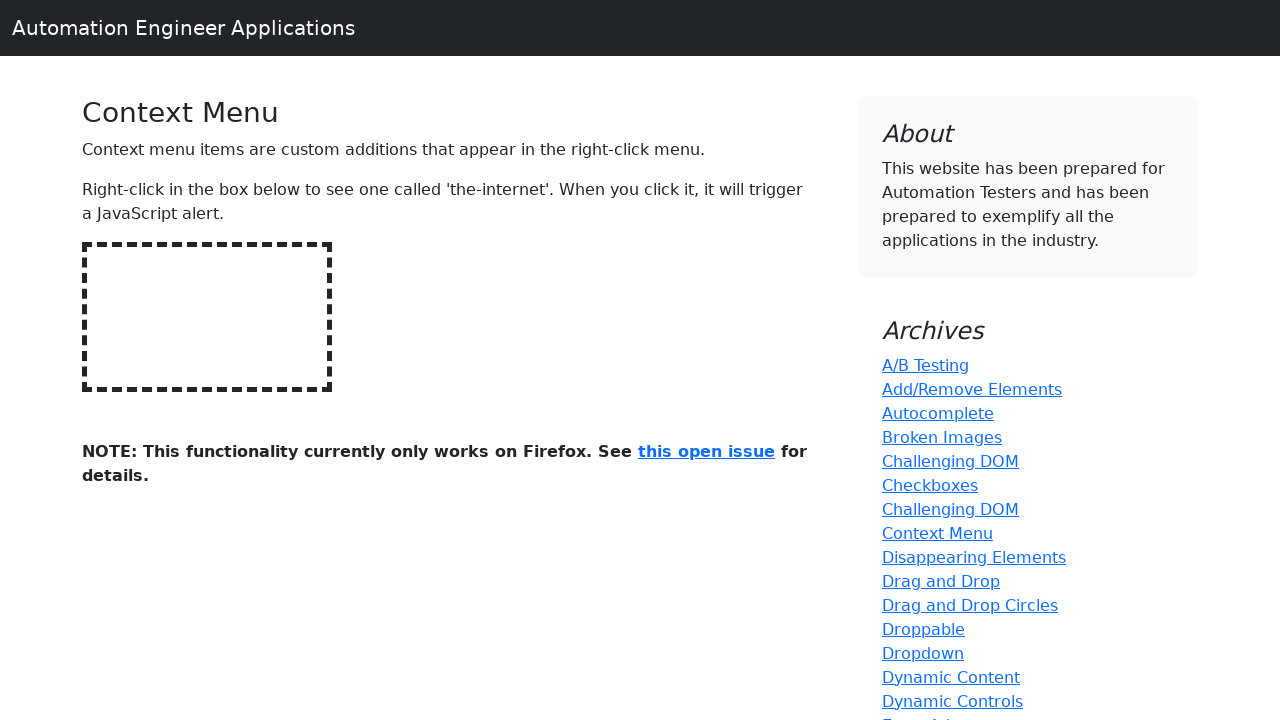

Accepted the alert dialog
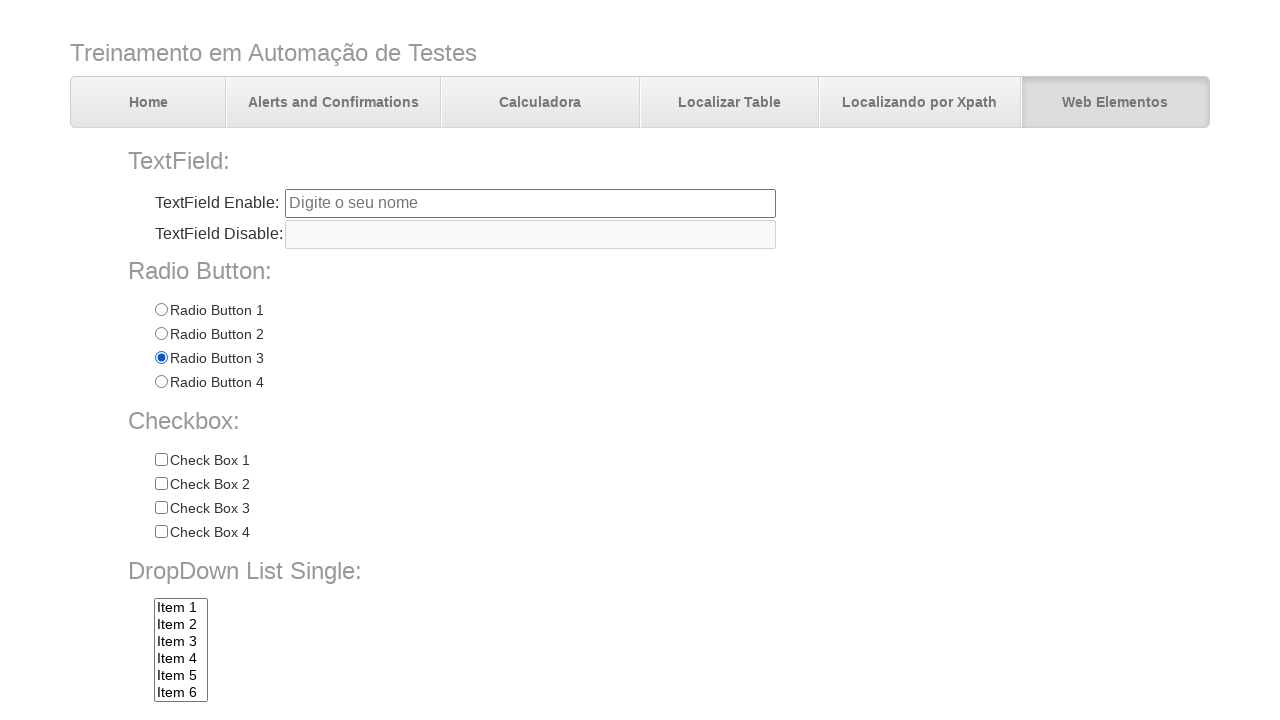

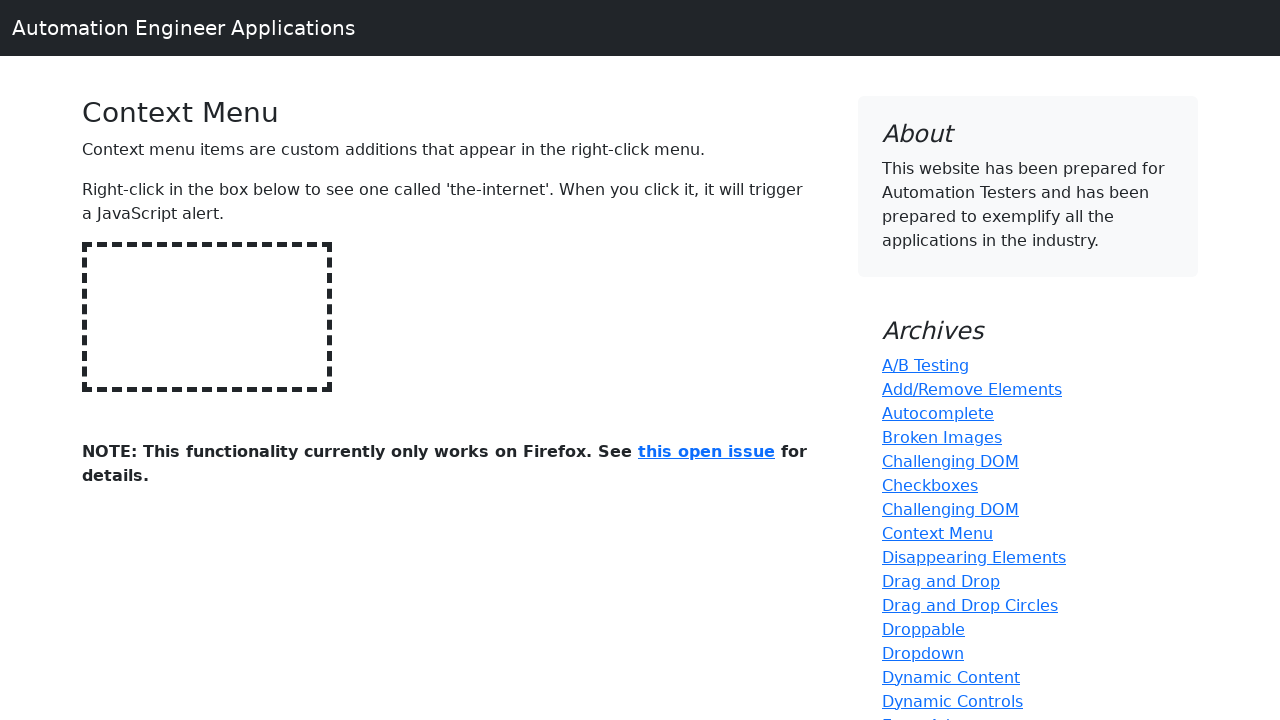